Tests that the current URL of the OrangeHRM login page matches the expected URL

Starting URL: https://opensource-demo.orangehrmlive.com/web/index.php/auth/login

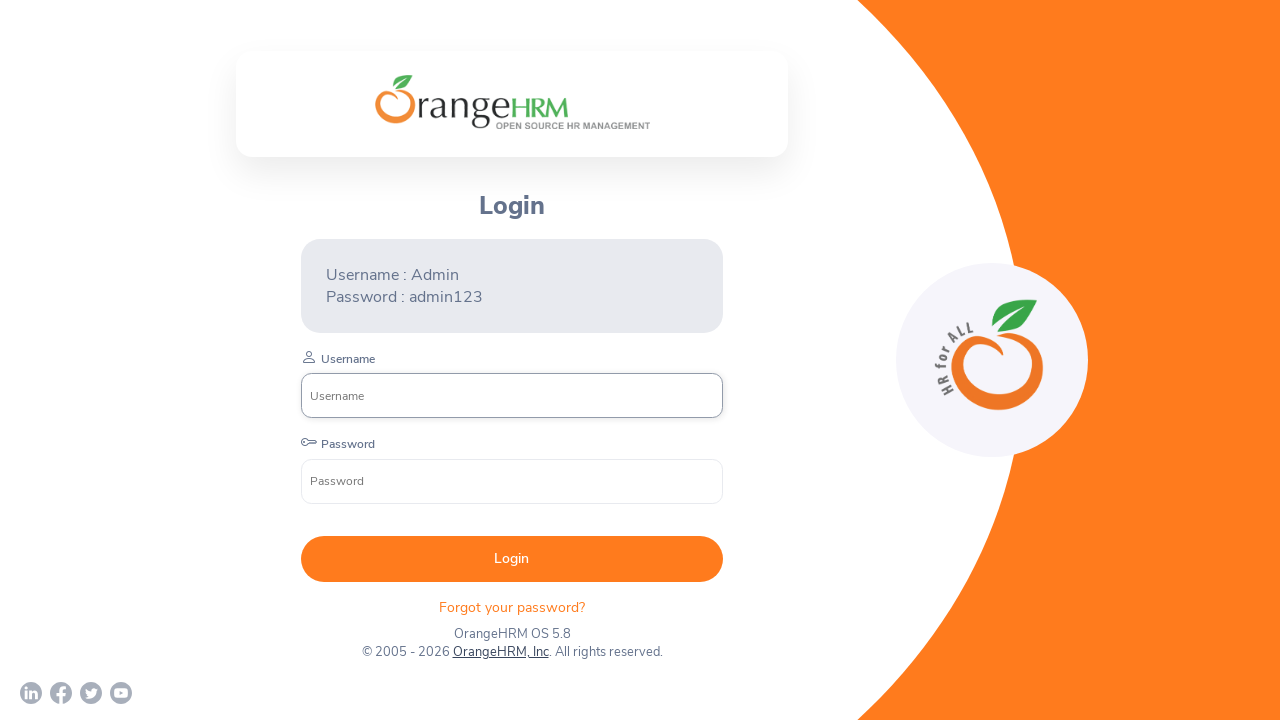

Verified current URL matches OrangeHRM login page URL
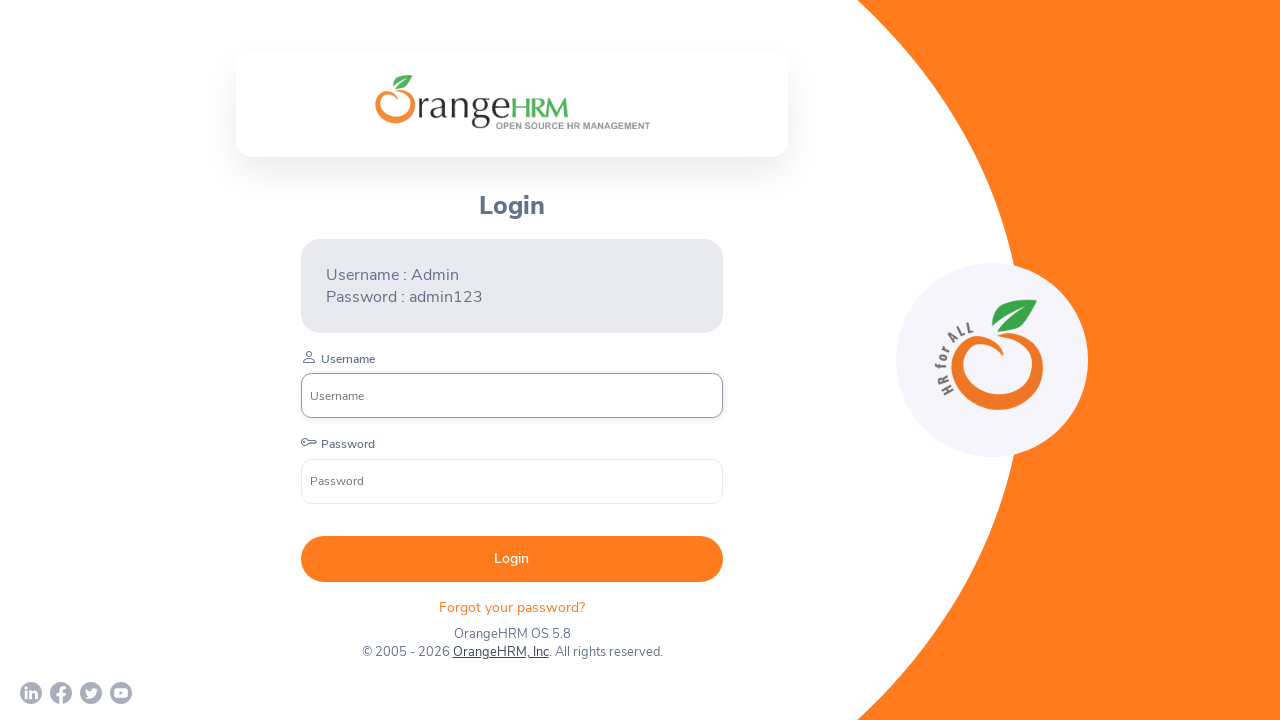

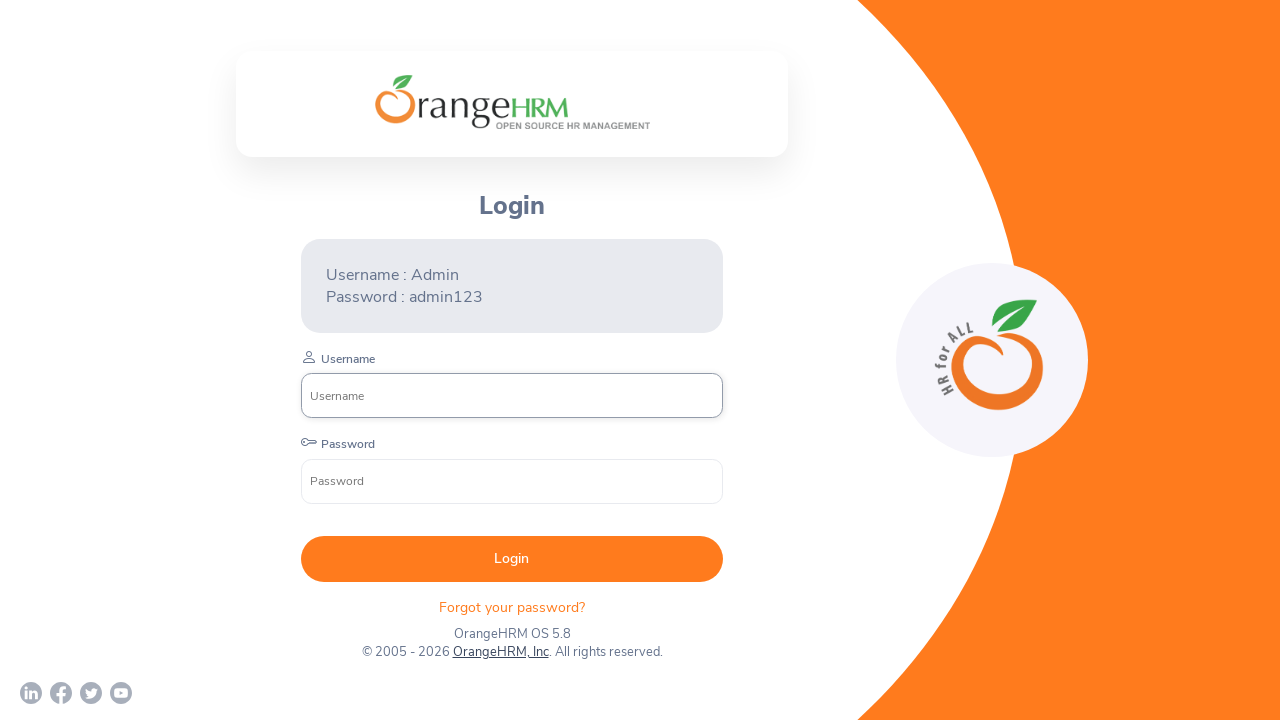